Tests jQuery UI datepicker functionality by opening the calendar, navigating to a future date (June 2026), and selecting a specific day (25th).

Starting URL: https://jqueryui.com/datepicker/

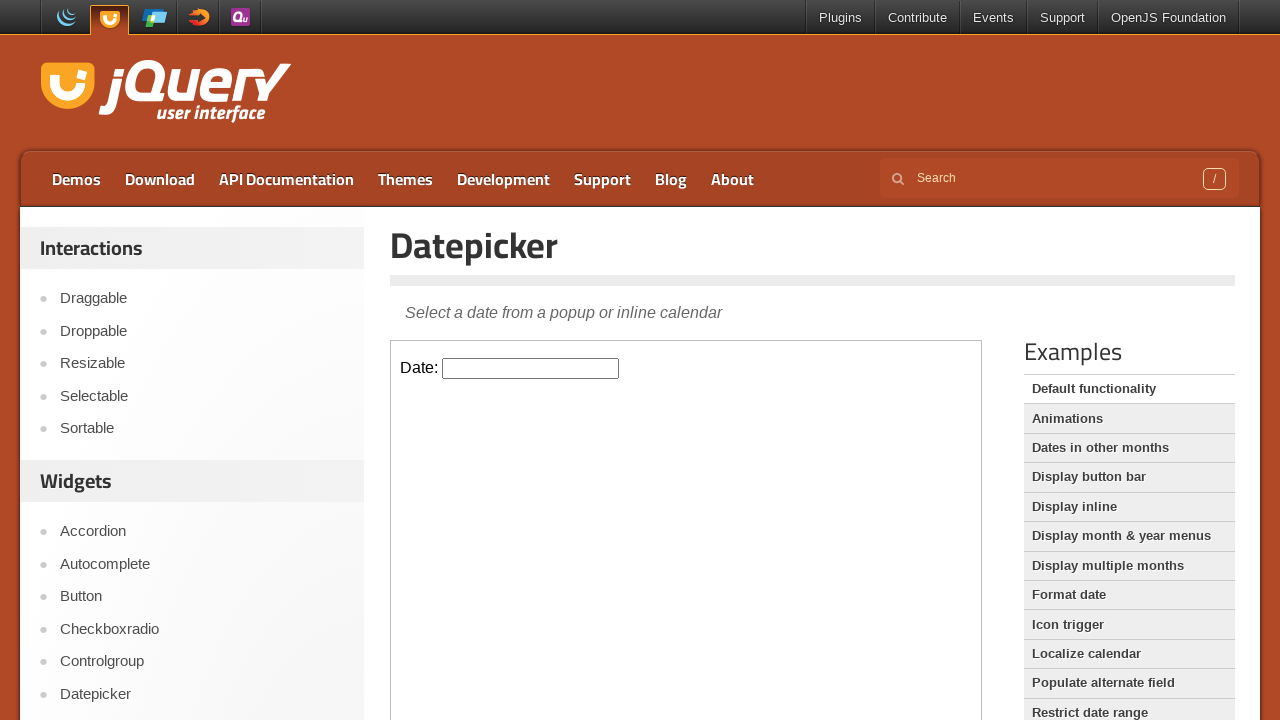

Located demo iframe for jQuery UI datepicker
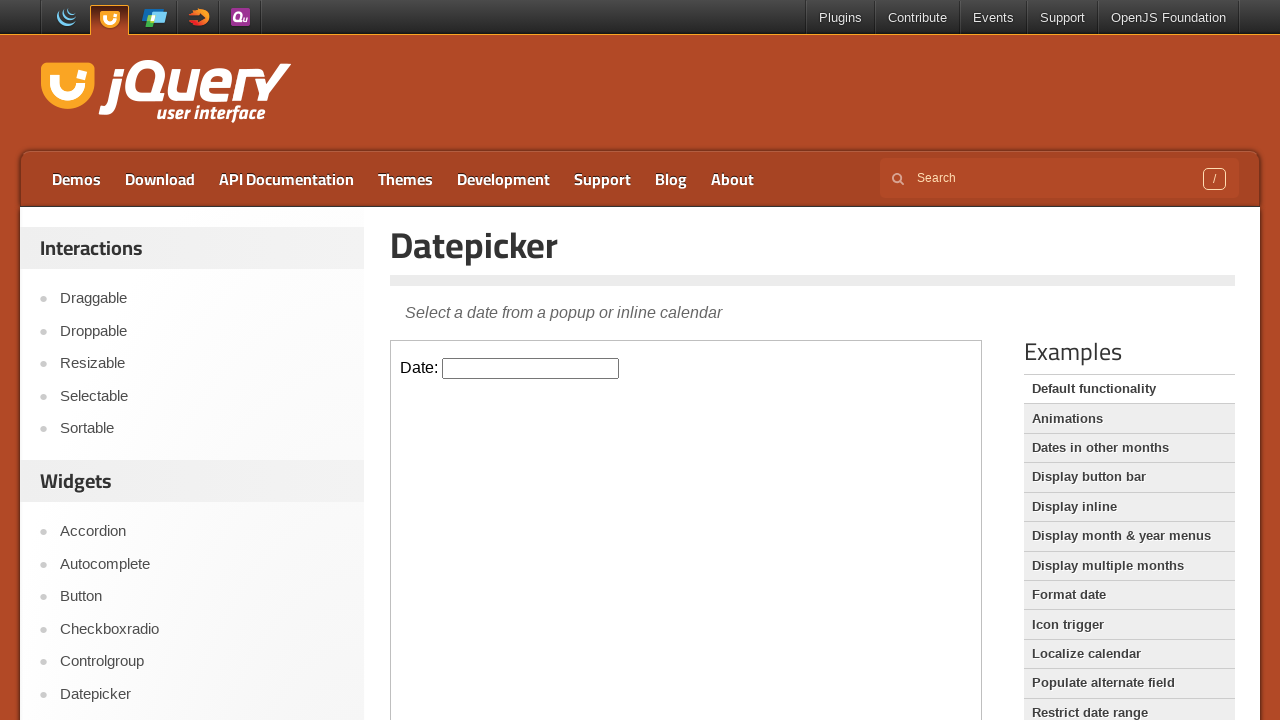

Clicked datepicker input to open calendar at (531, 368) on iframe.demo-frame >> internal:control=enter-frame >> #datepicker
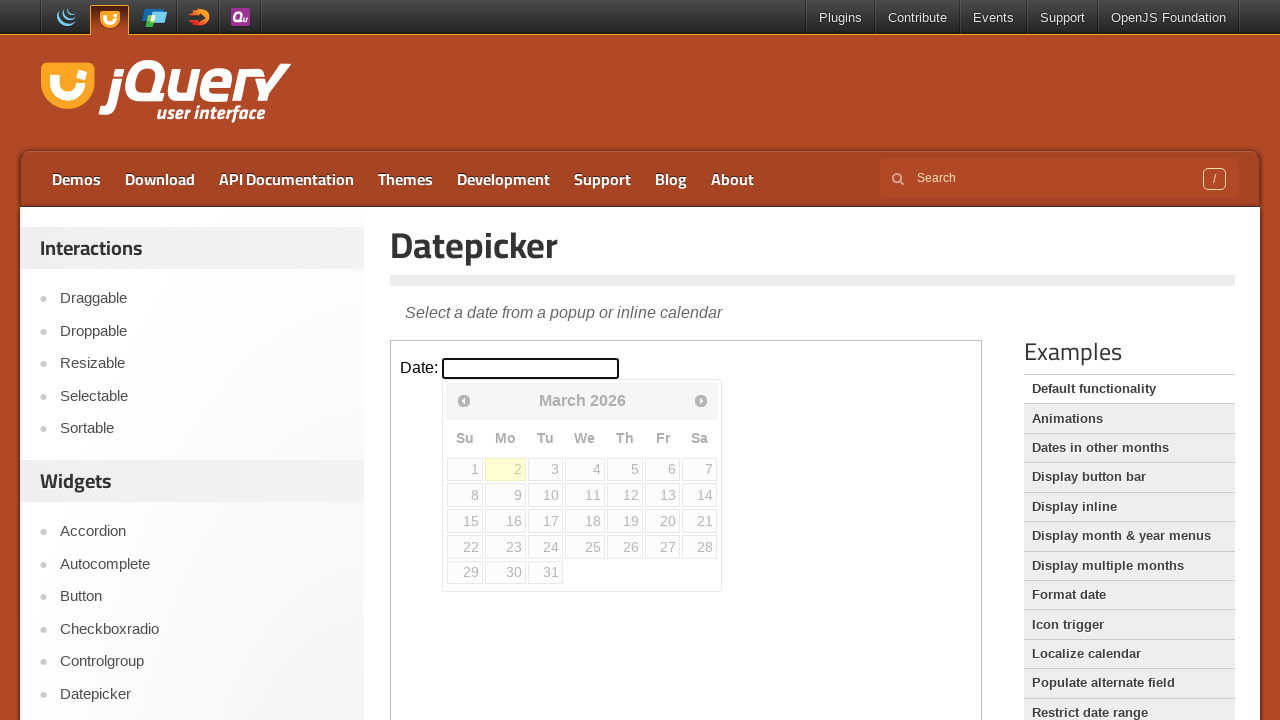

Set target date to June 25, 2026
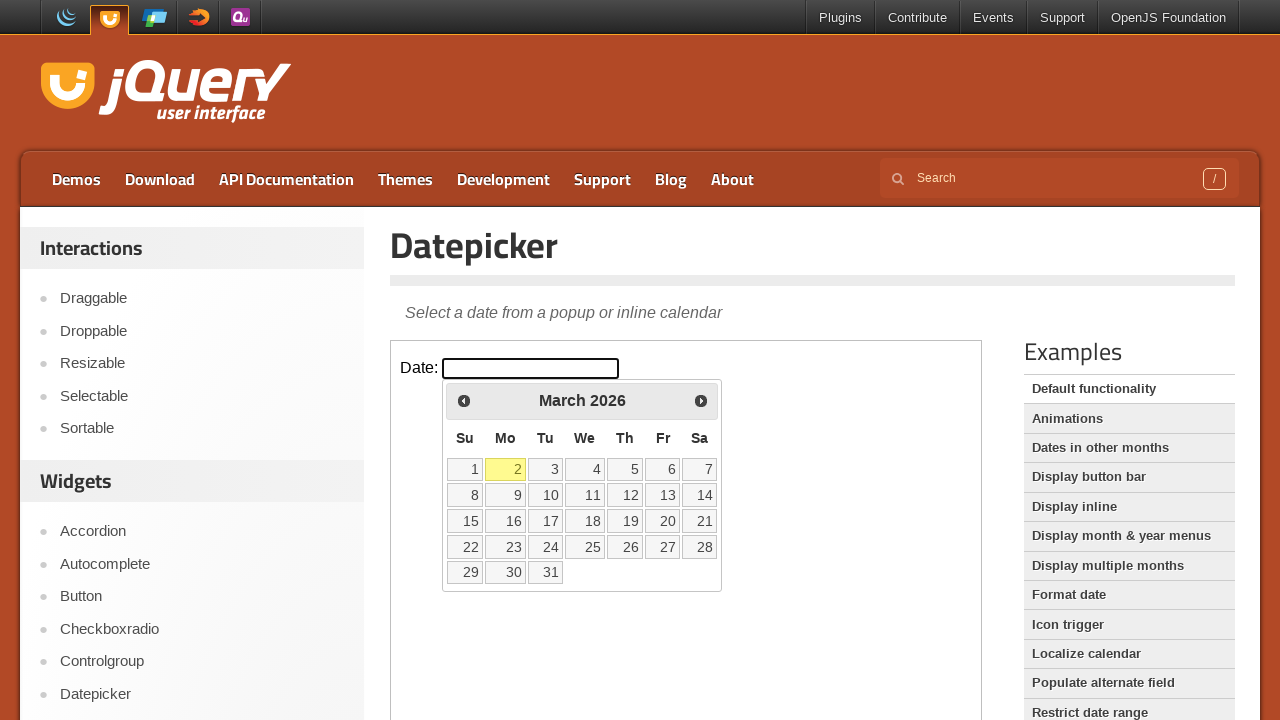

Checked current calendar month: March 2026
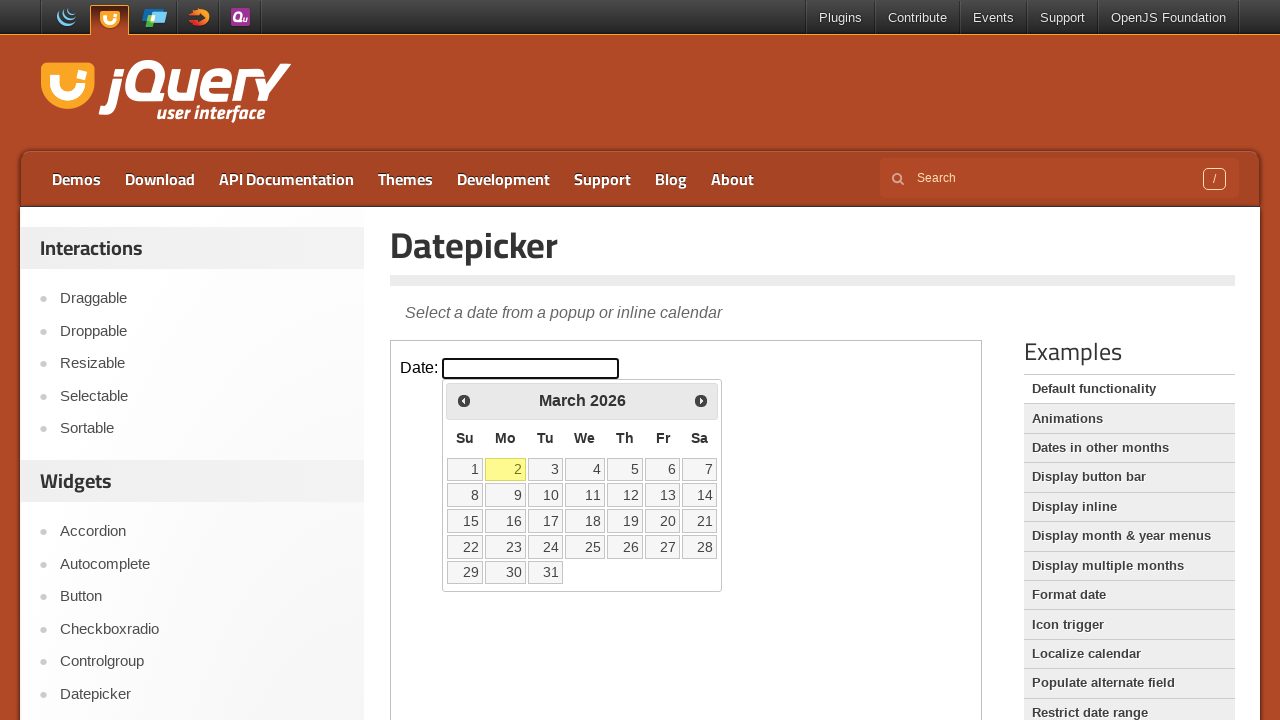

Clicked Next button to navigate to future month at (701, 400) on iframe.demo-frame >> internal:control=enter-frame >> a[title='Next']
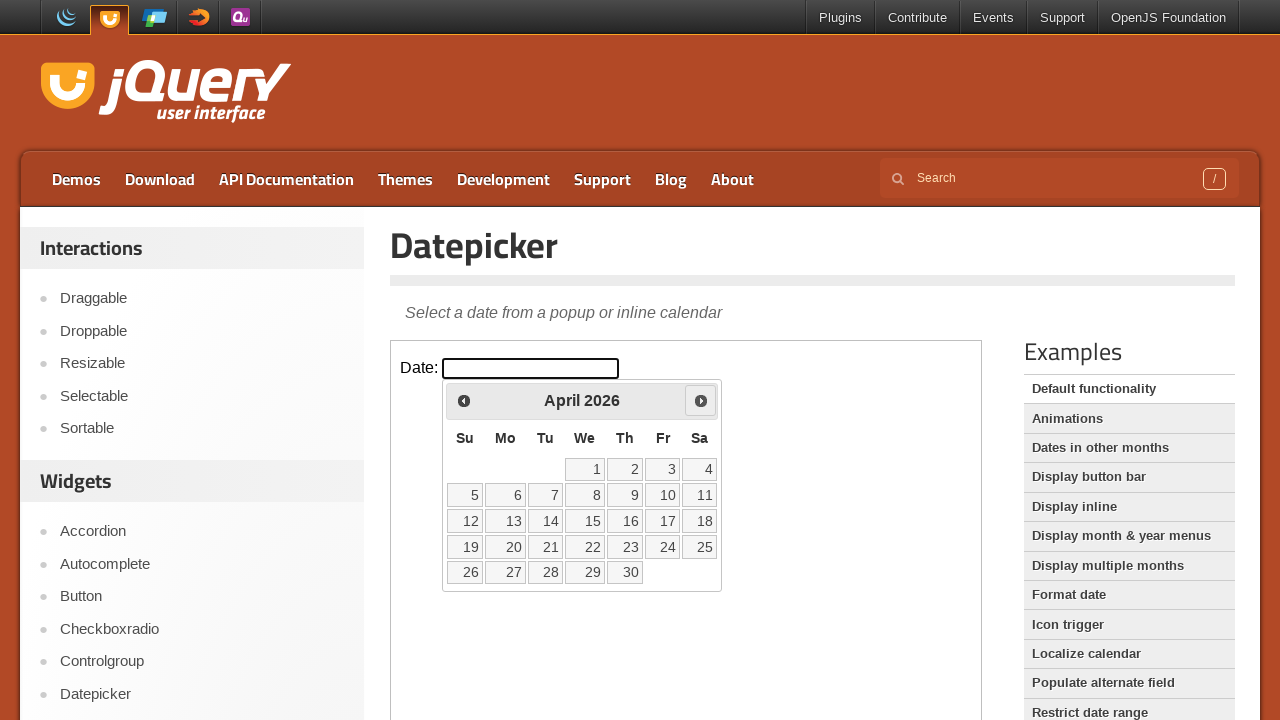

Waited for calendar animation to complete
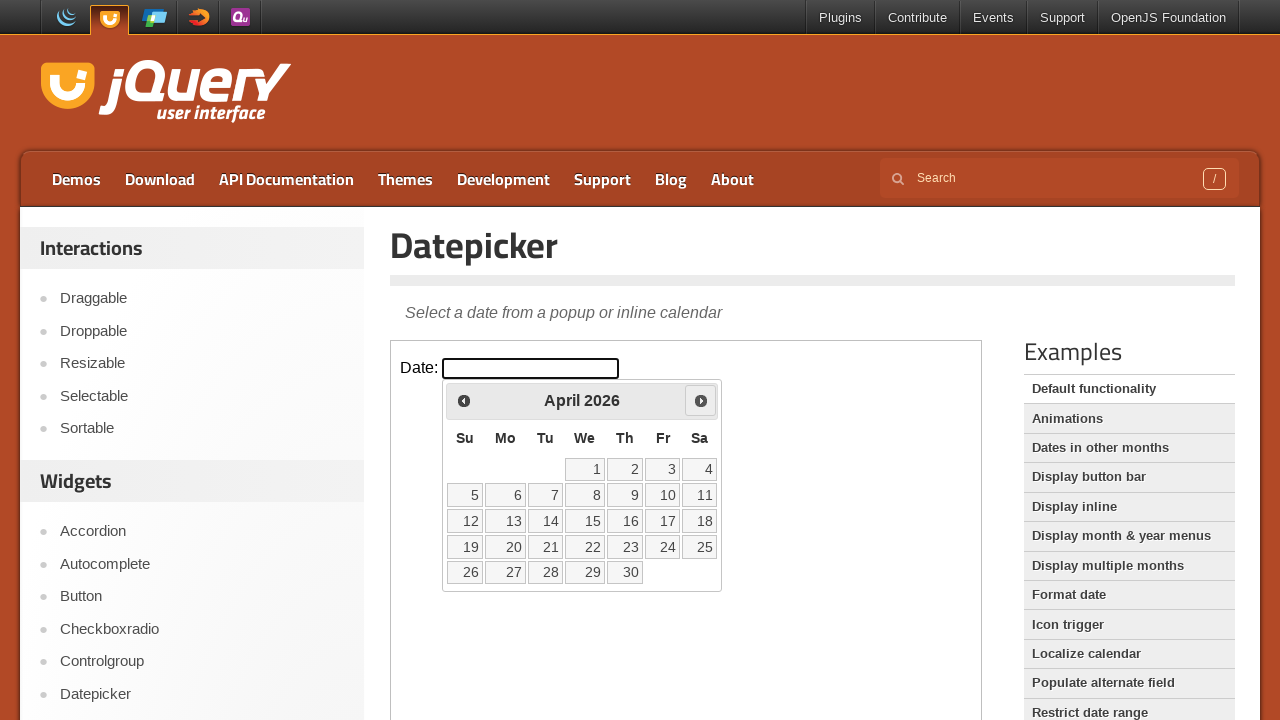

Checked current calendar month: April 2026
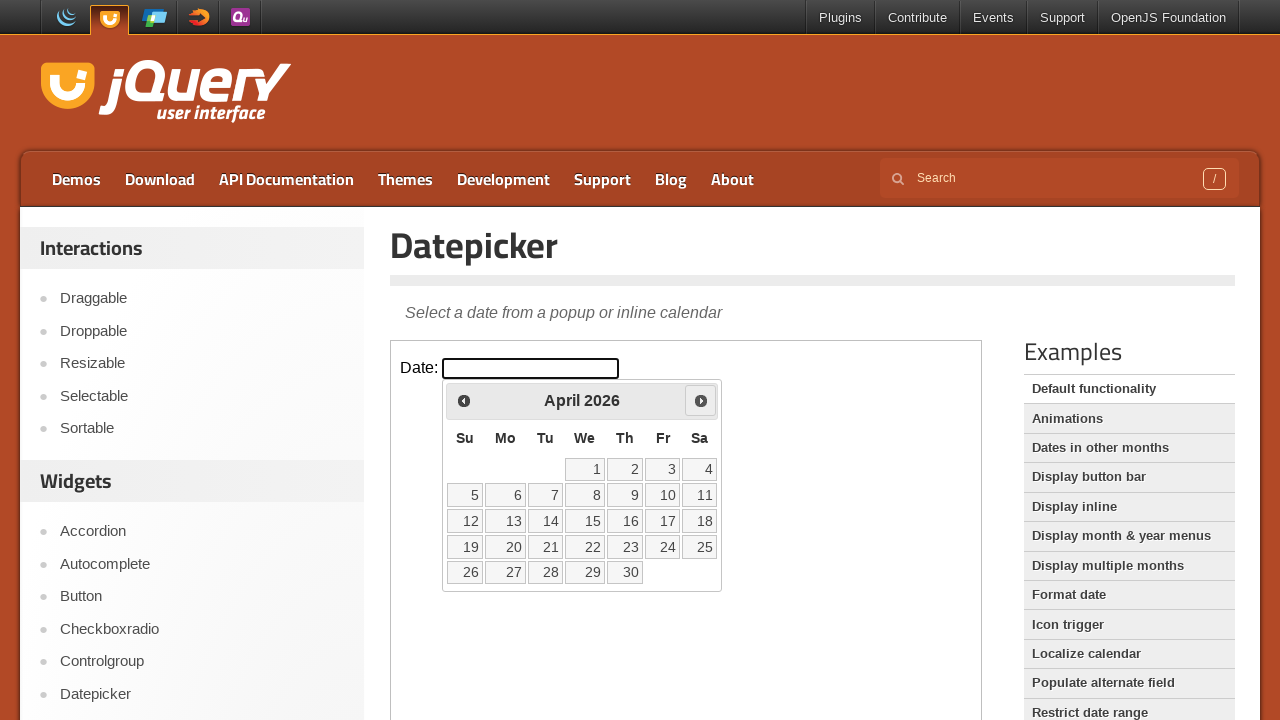

Clicked Next button to navigate to future month at (701, 400) on iframe.demo-frame >> internal:control=enter-frame >> a[title='Next']
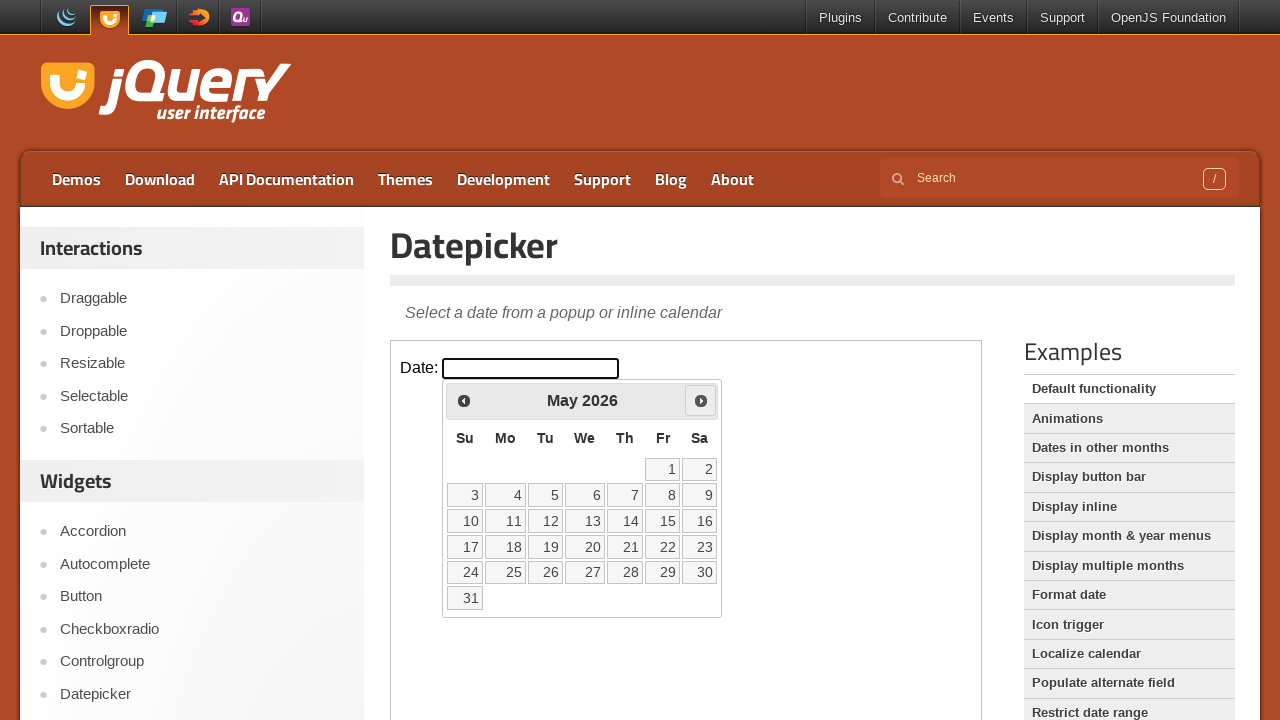

Waited for calendar animation to complete
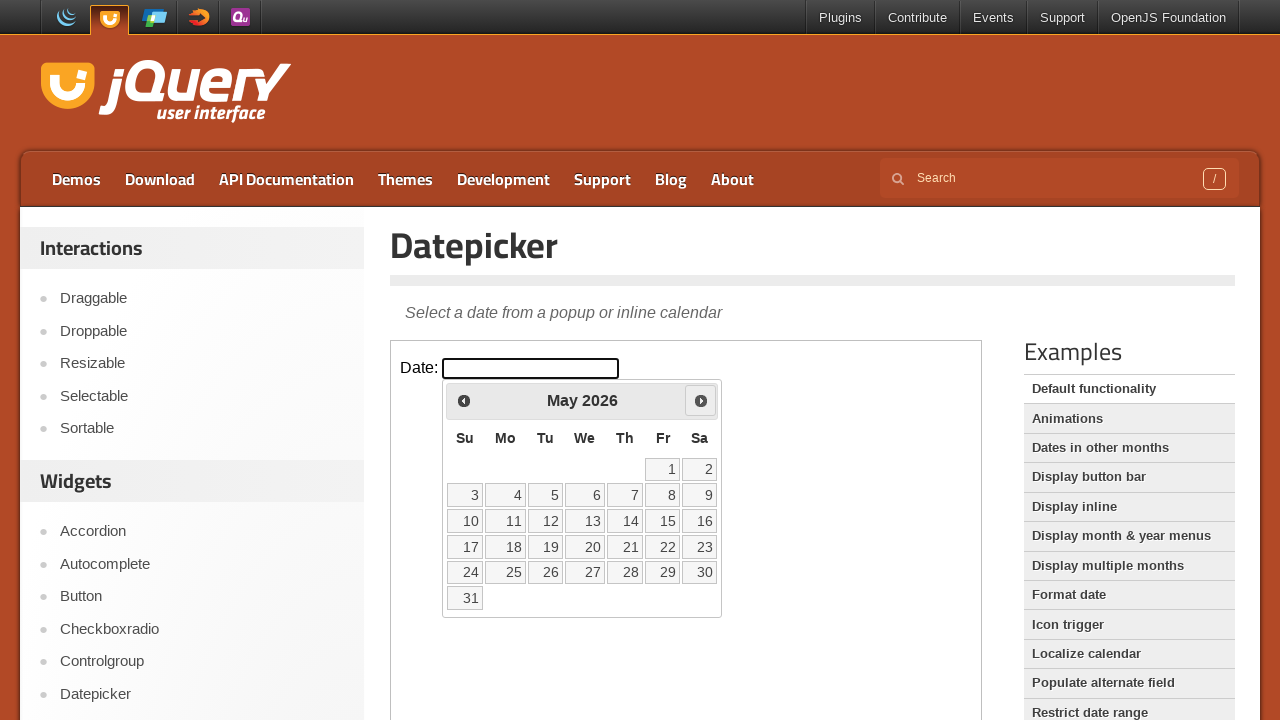

Checked current calendar month: May 2026
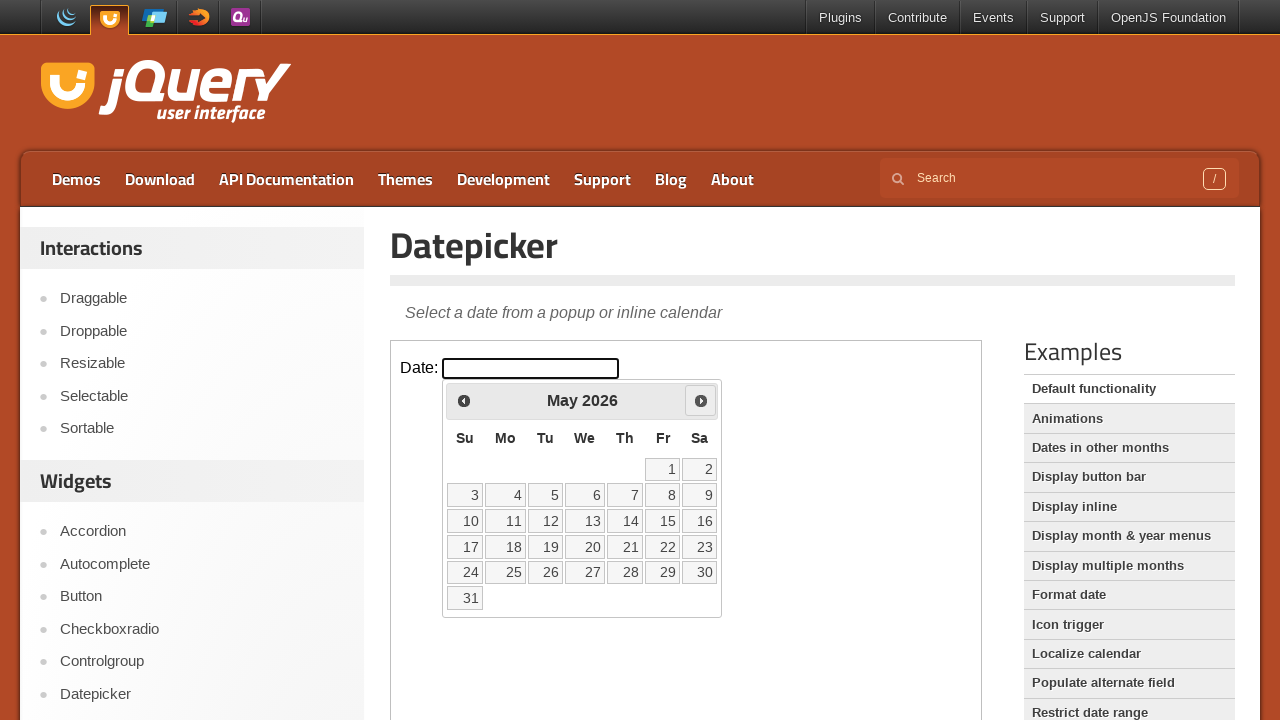

Clicked Next button to navigate to future month at (701, 400) on iframe.demo-frame >> internal:control=enter-frame >> a[title='Next']
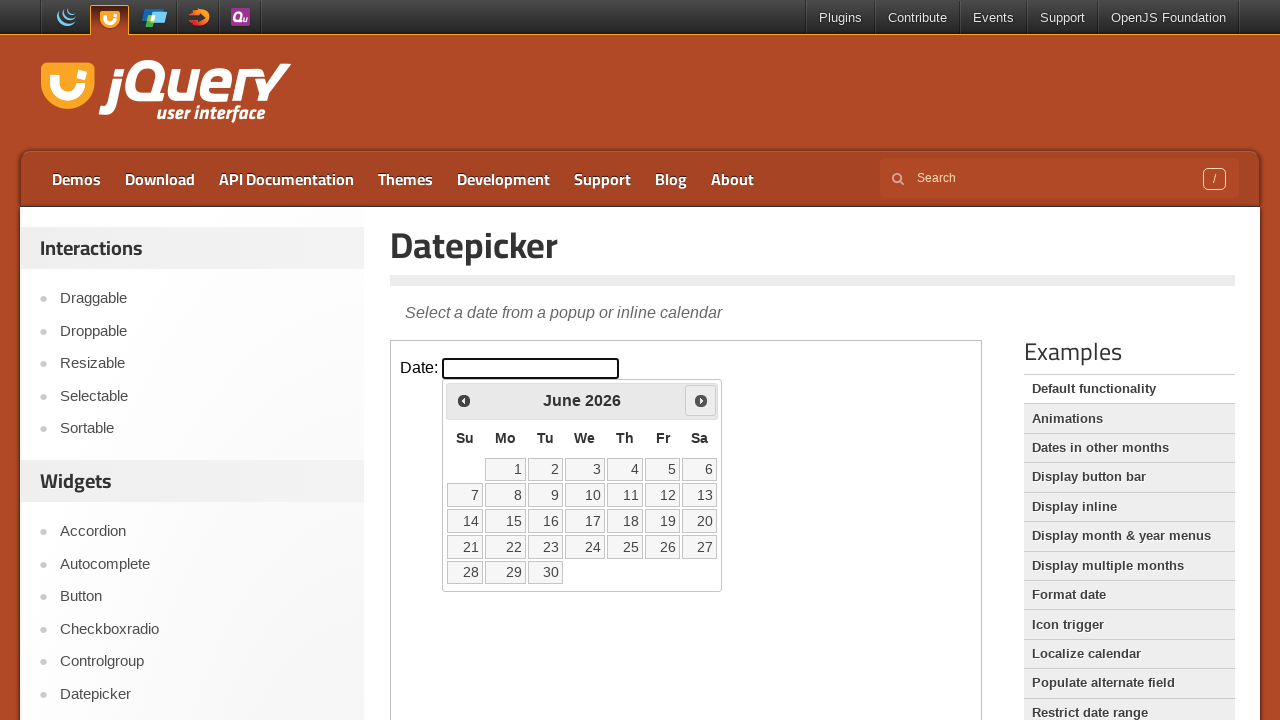

Waited for calendar animation to complete
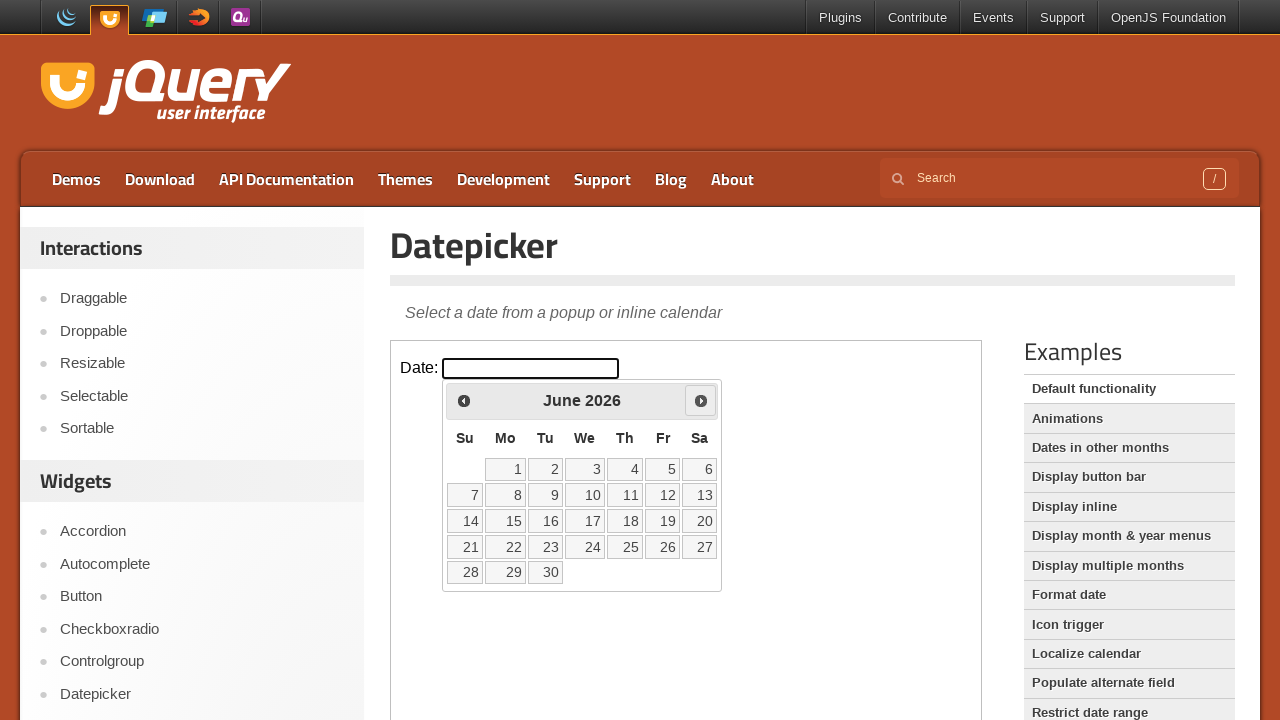

Checked current calendar month: June 2026
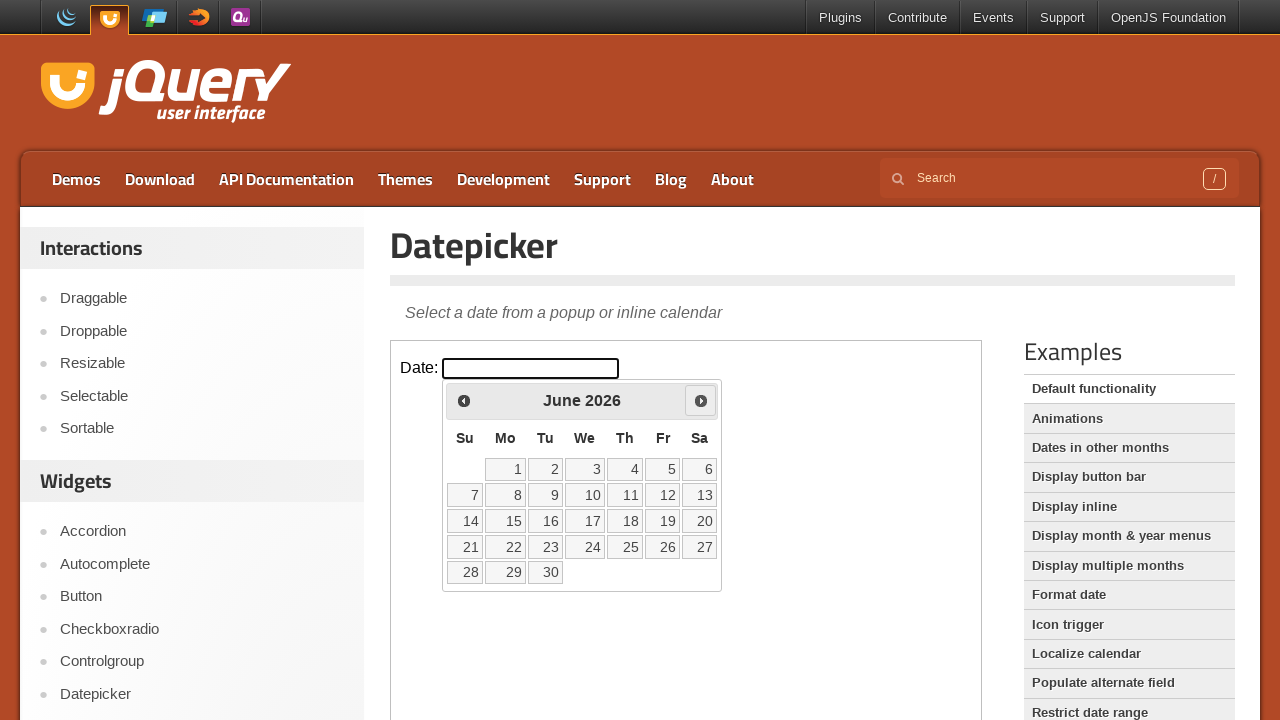

Selected date 25 from the calendar at (625, 547) on iframe.demo-frame >> internal:control=enter-frame >> table.ui-datepicker-calenda
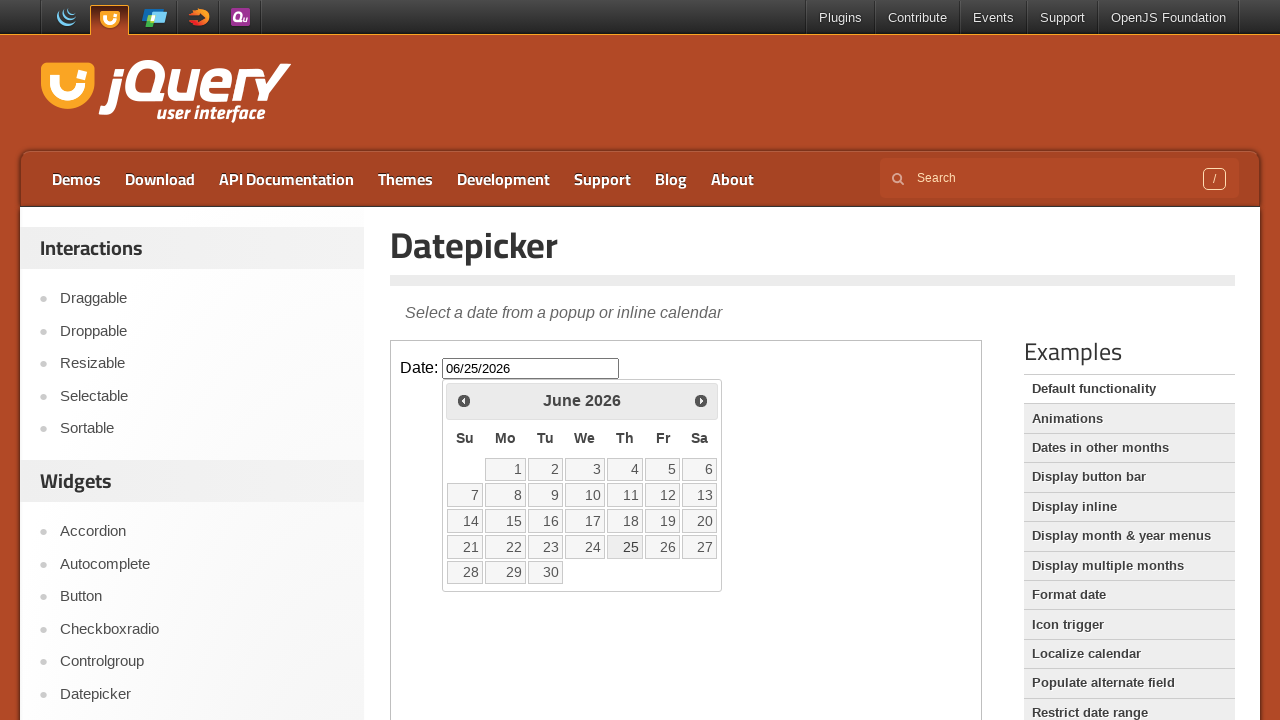

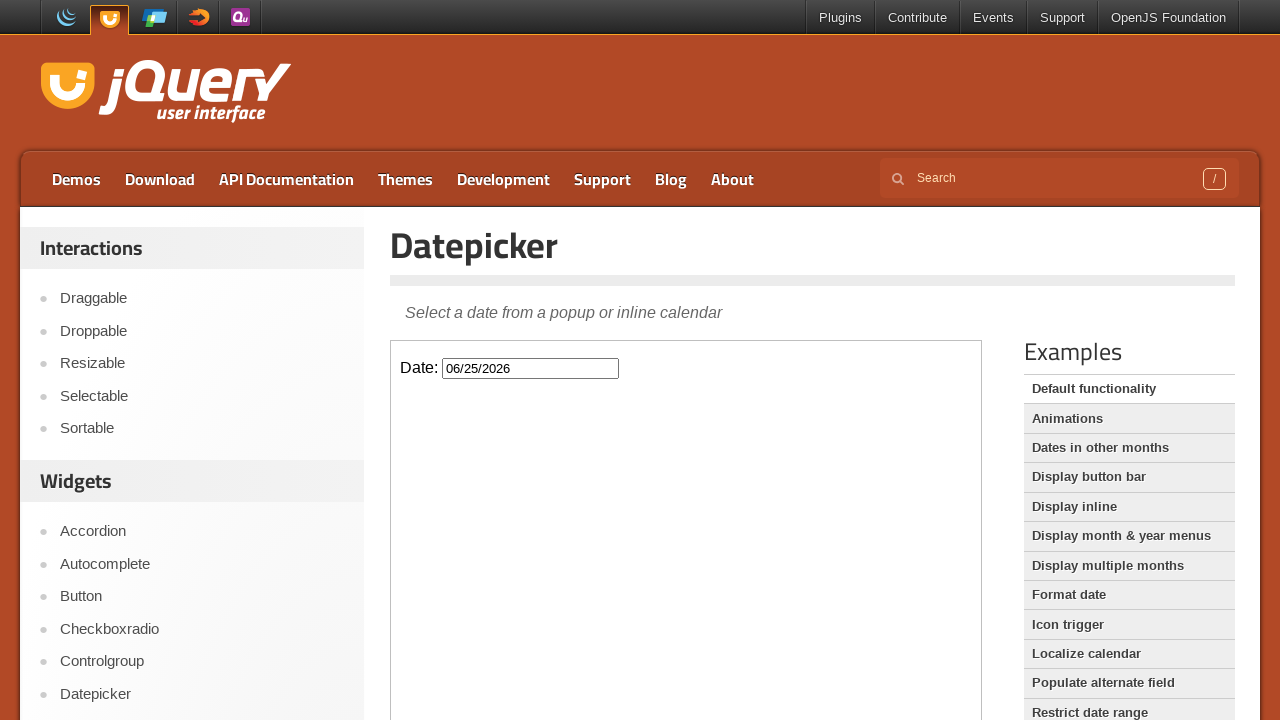